Tests the Texas cosmetologist violations search system by selecting cosmetologists from dropdown, entering a last name, submitting the search form, and verifying that results are displayed with violation information.

Starting URL: https://www.tdlr.texas.gov/cimsfo/fosearch.asp

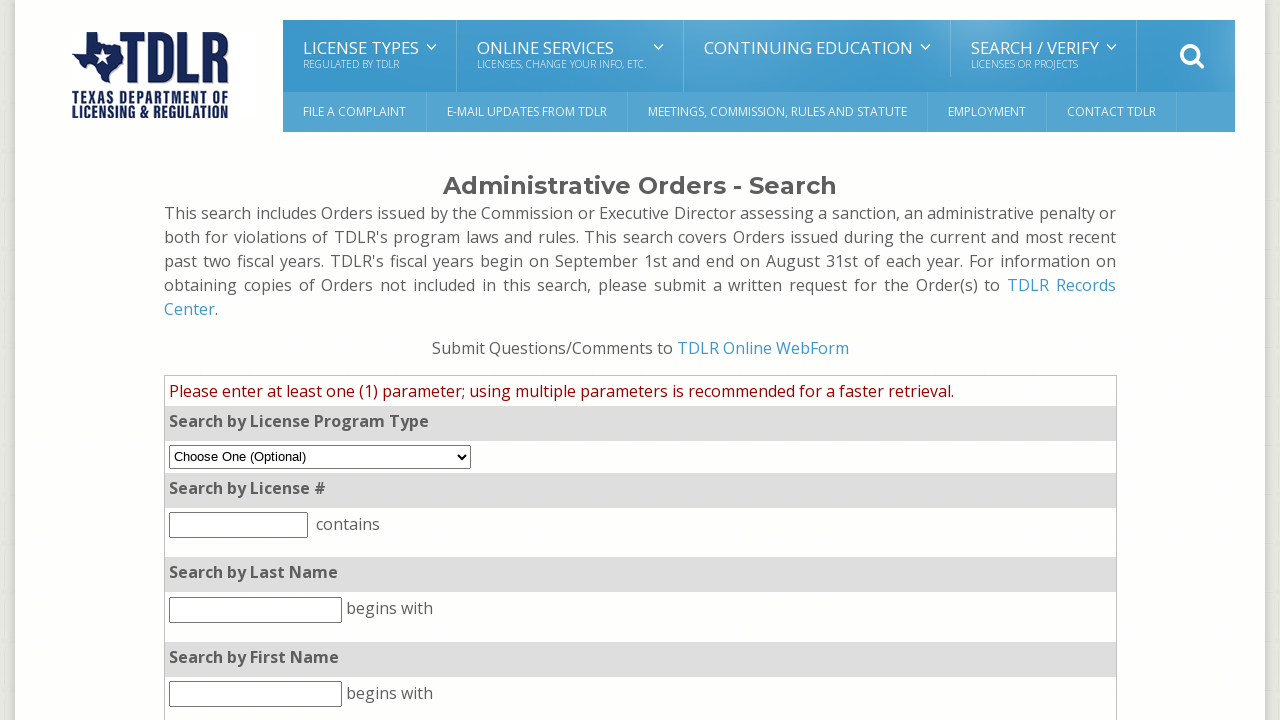

Selected 'Cosmetologists' from the profession dropdown on select[name='pht_status']
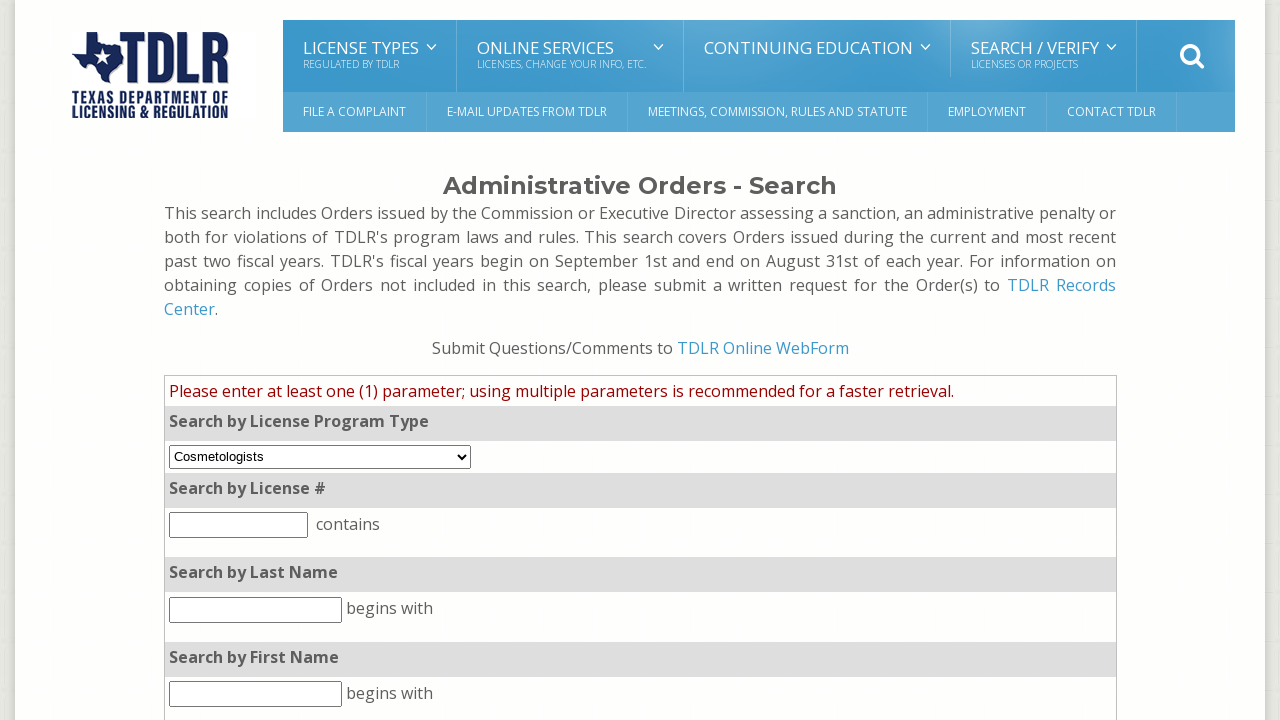

Entered 'Nguyen' in the last name field on input[name='pht_lnm']
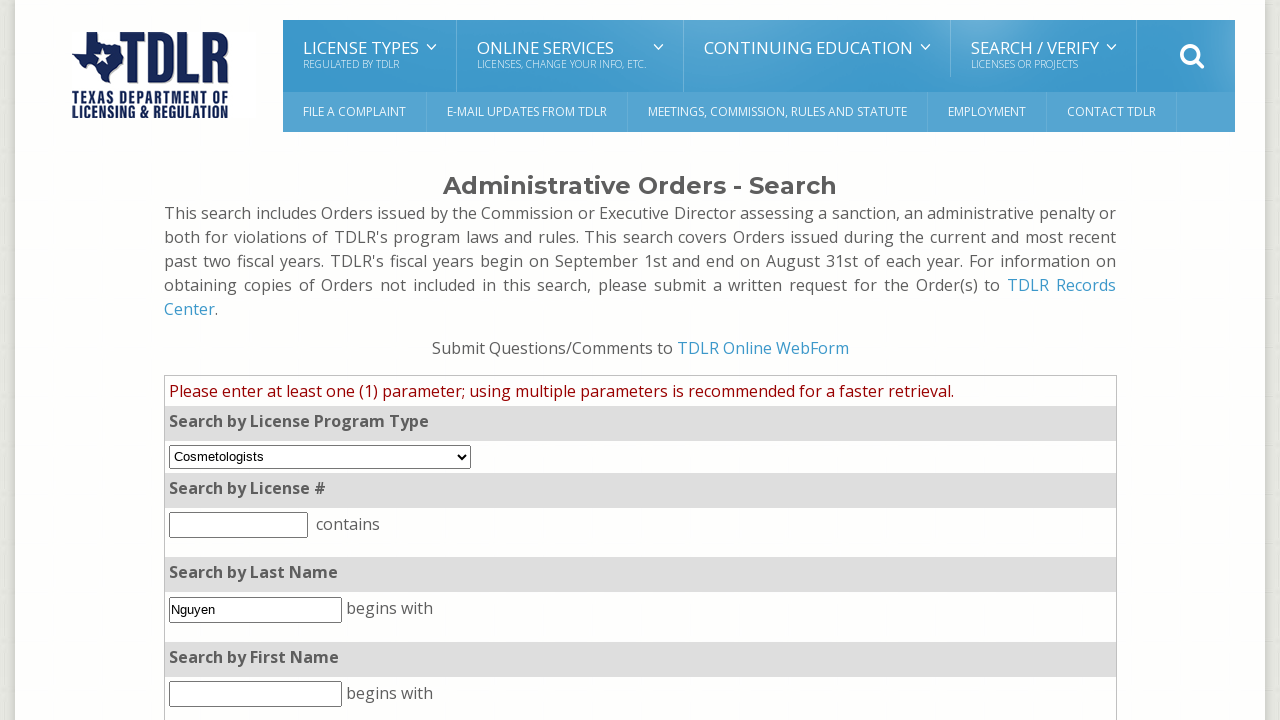

Clicked the search button to submit the form at (606, 519) on input[name='B1']
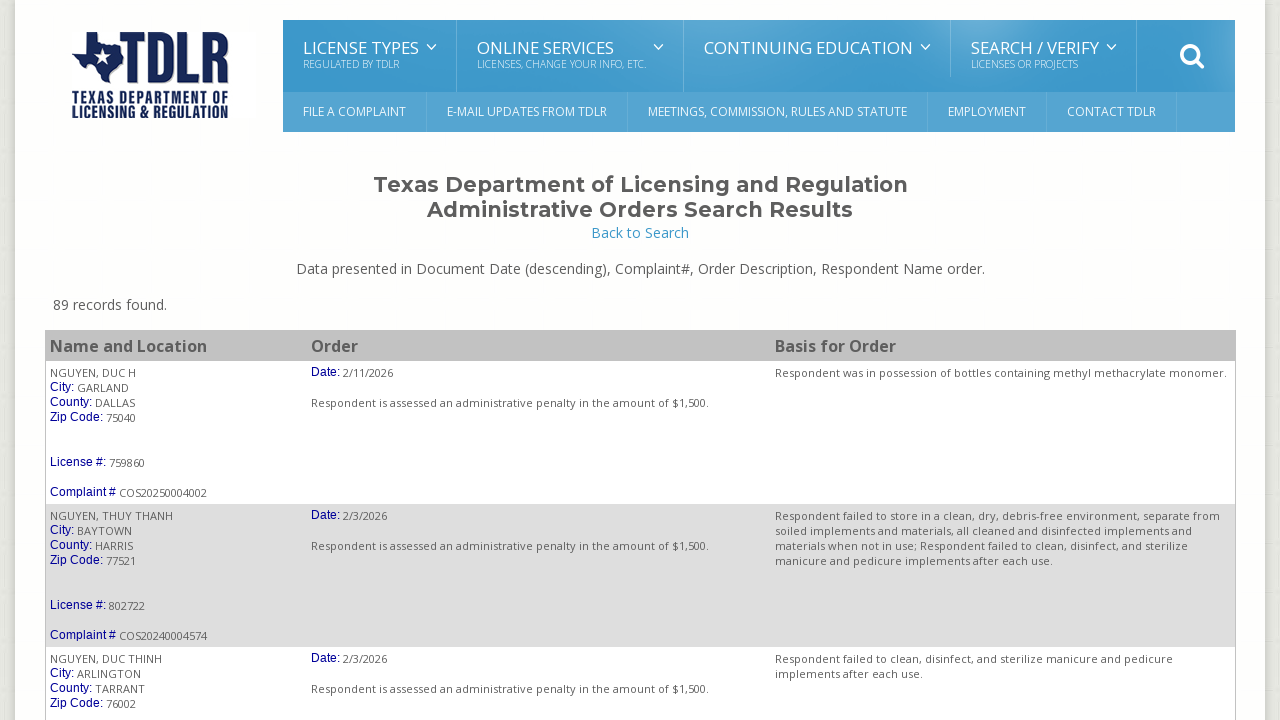

Search results table rows became visible
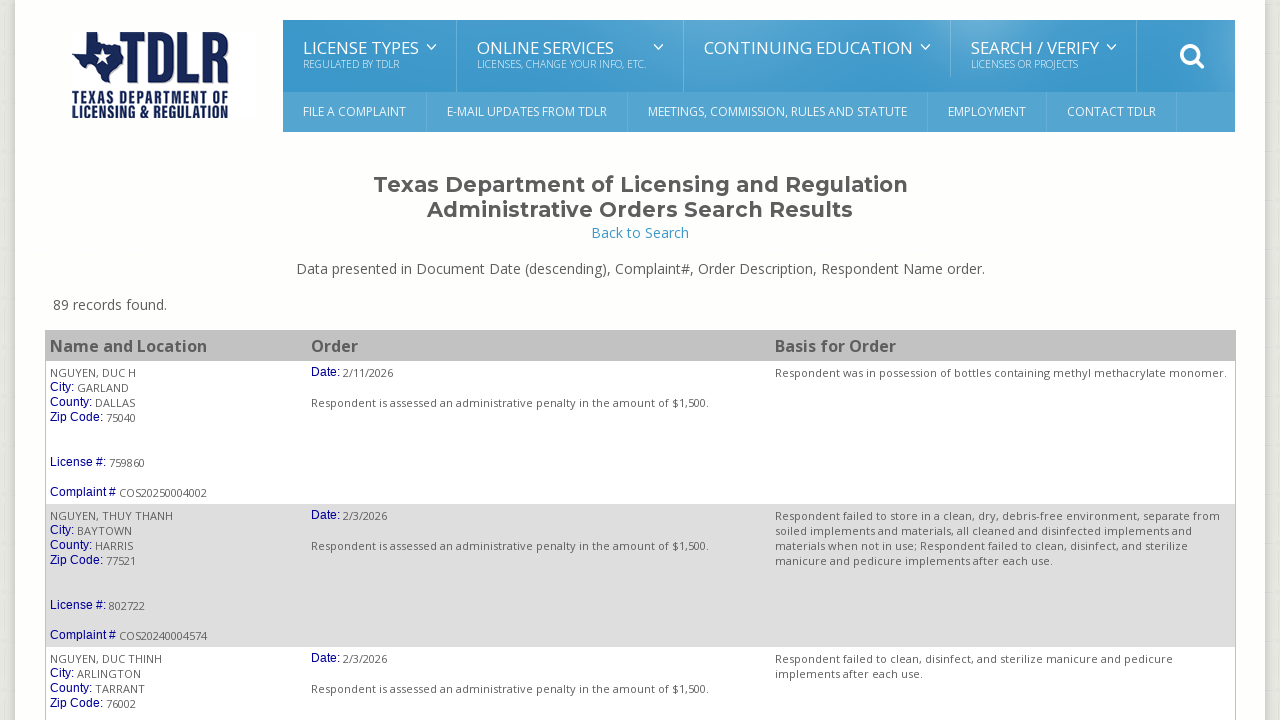

Verified violation information section loaded in results
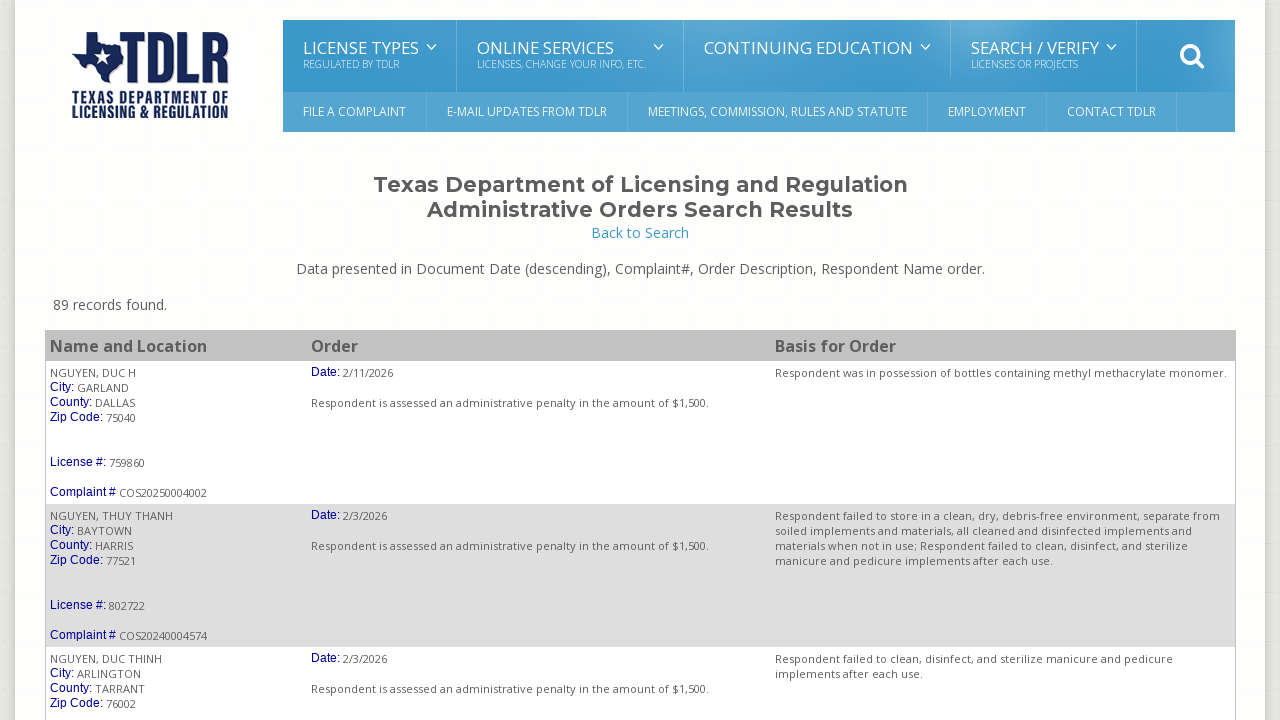

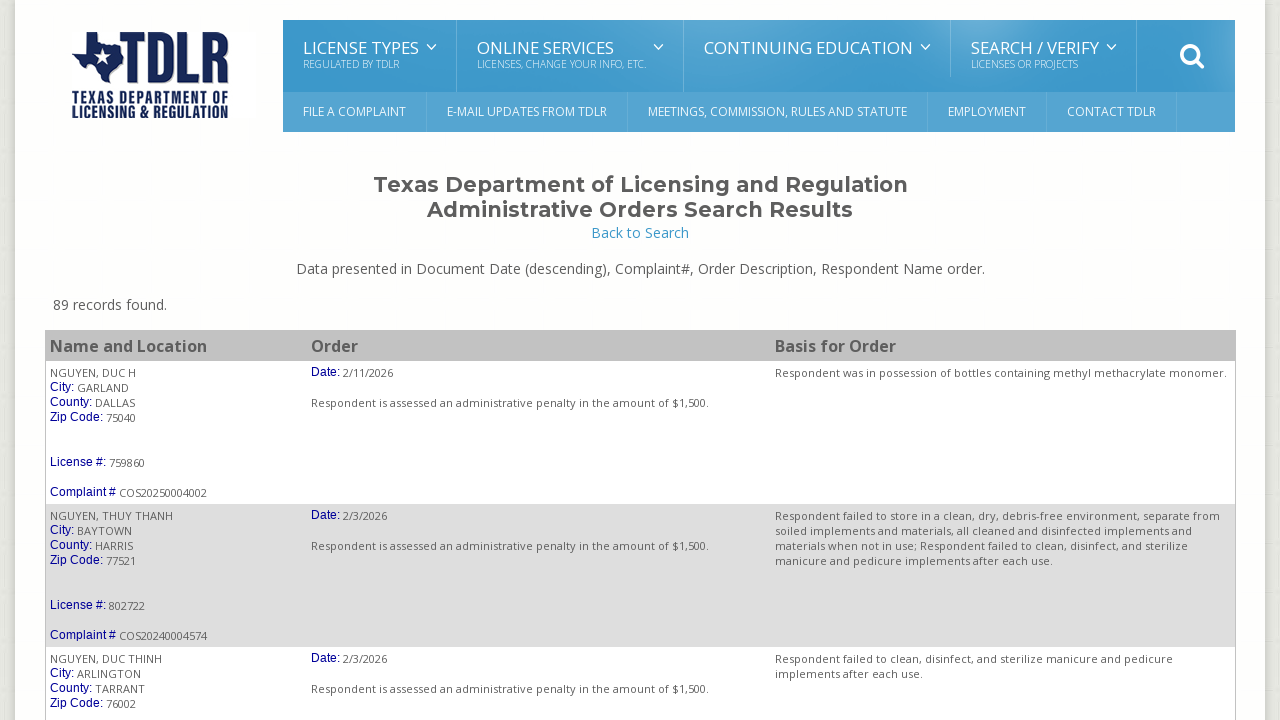